Tests sorting the Office column in descending order and verifies the sort order across multiple pages

Starting URL: https://www.lambdatest.com/selenium-playground/table-sort-search-demo

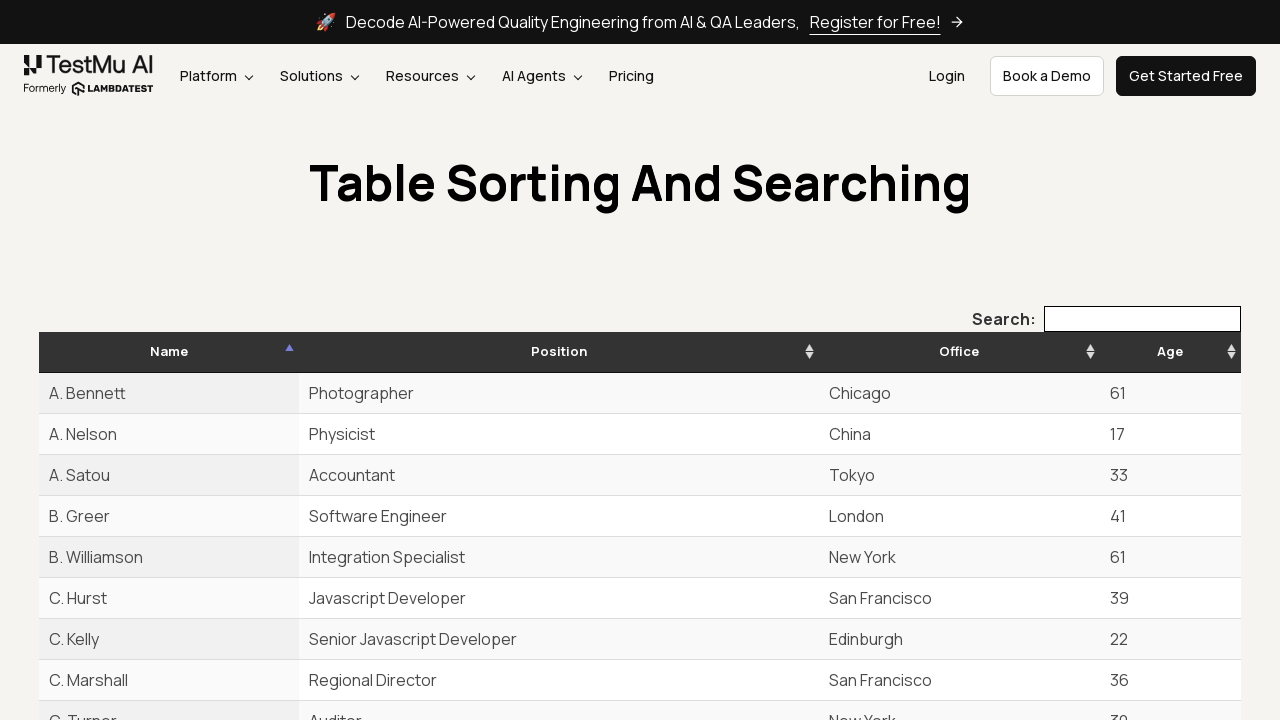

Clicked Office column header first time at (959, 352) on text=Office
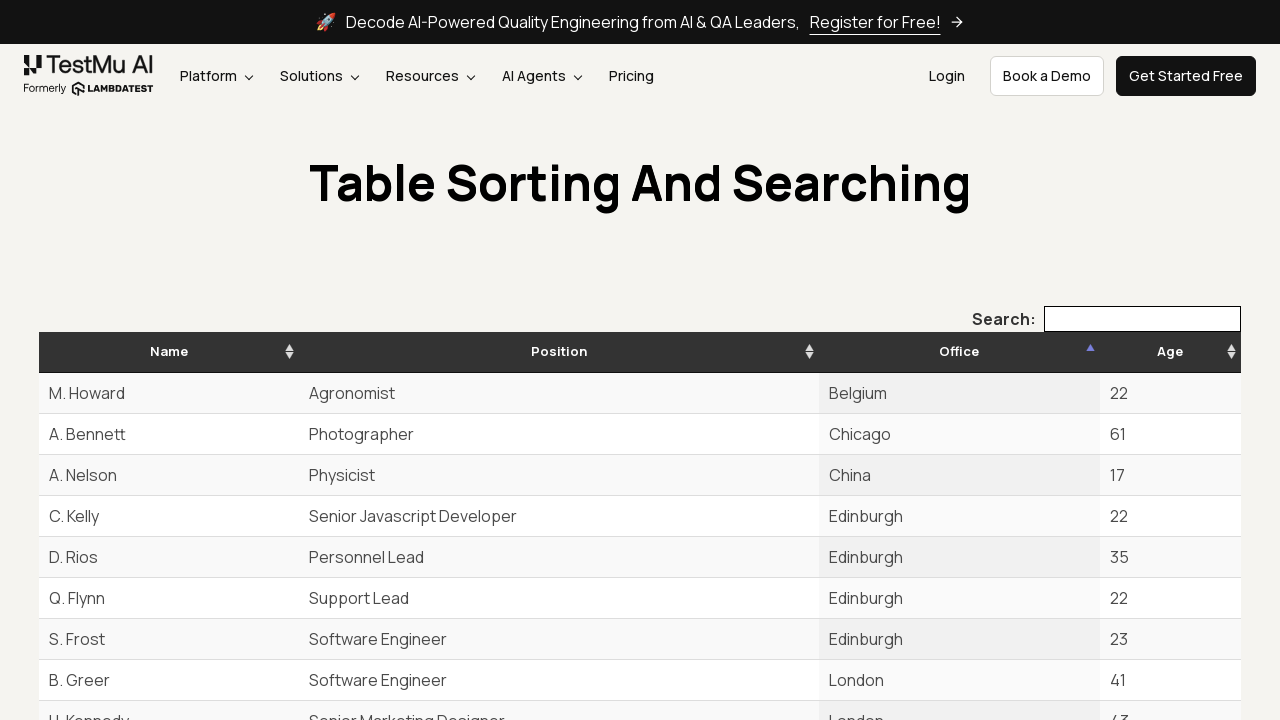

Clicked Office column header second time to sort descending at (959, 352) on text=Office
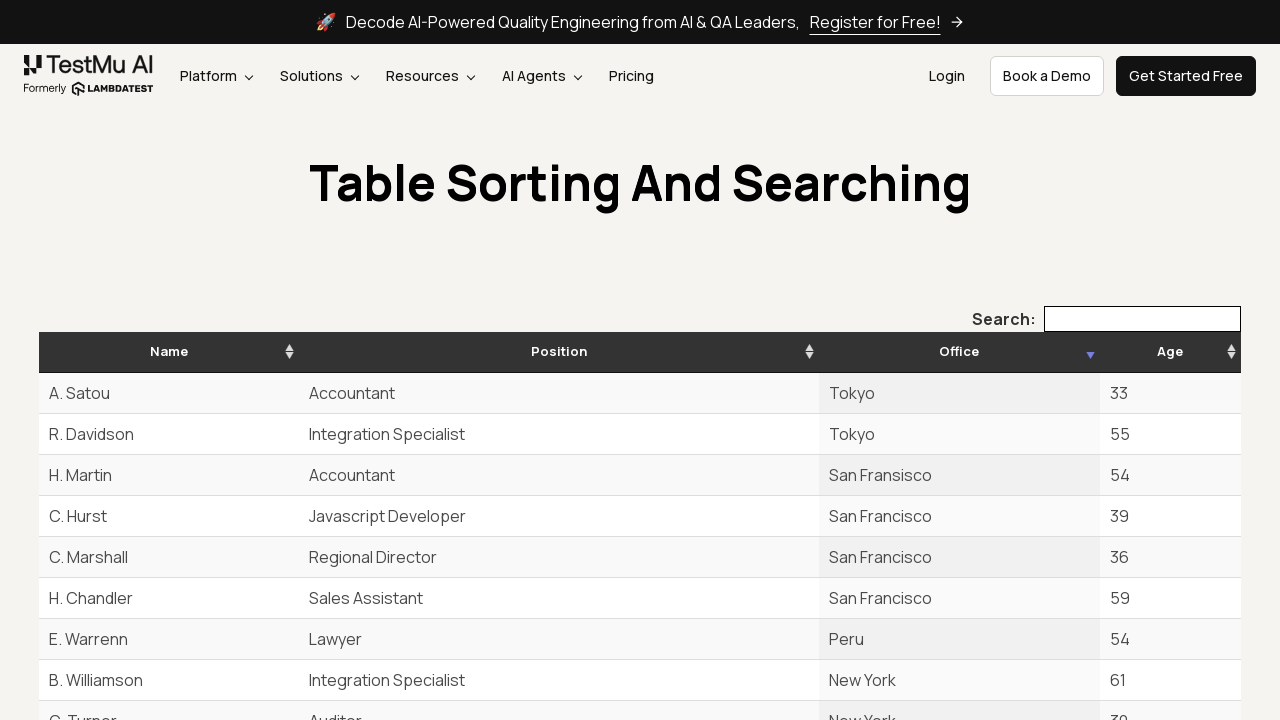

Retrieved sorted Office cells on page 1
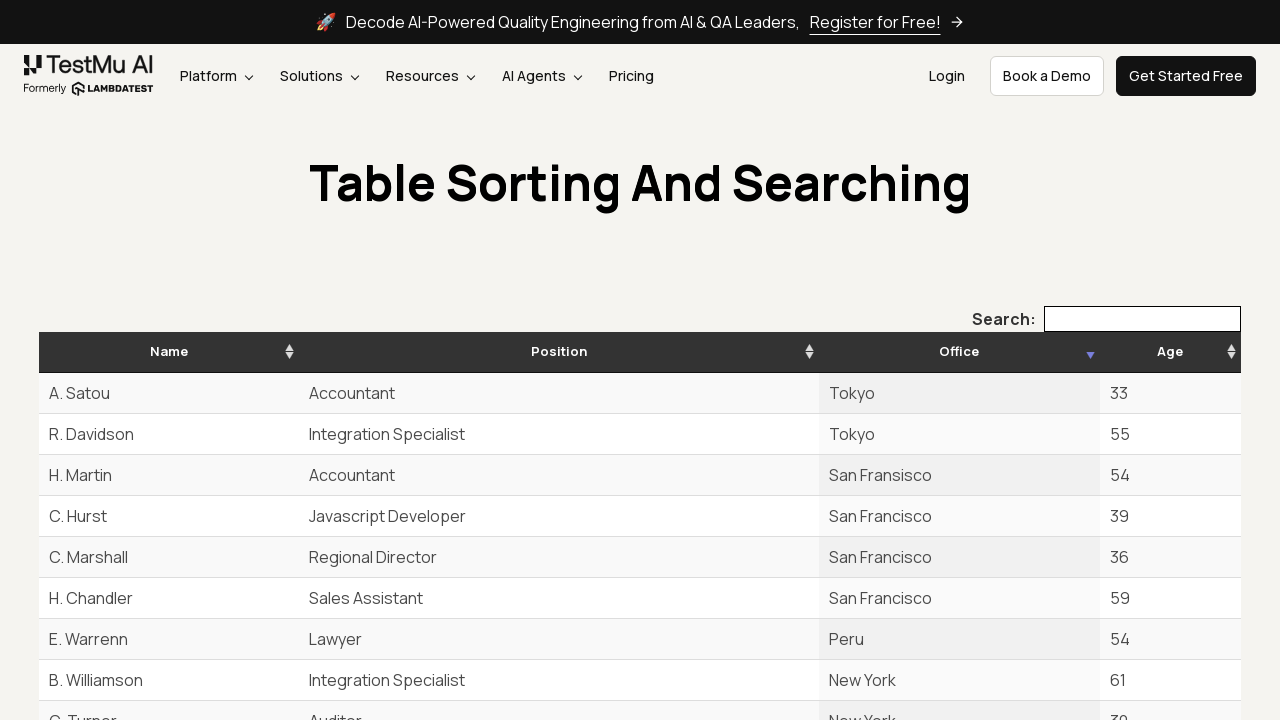

Verified descending sort order: 'Tokyo' >= 'Tokyo'
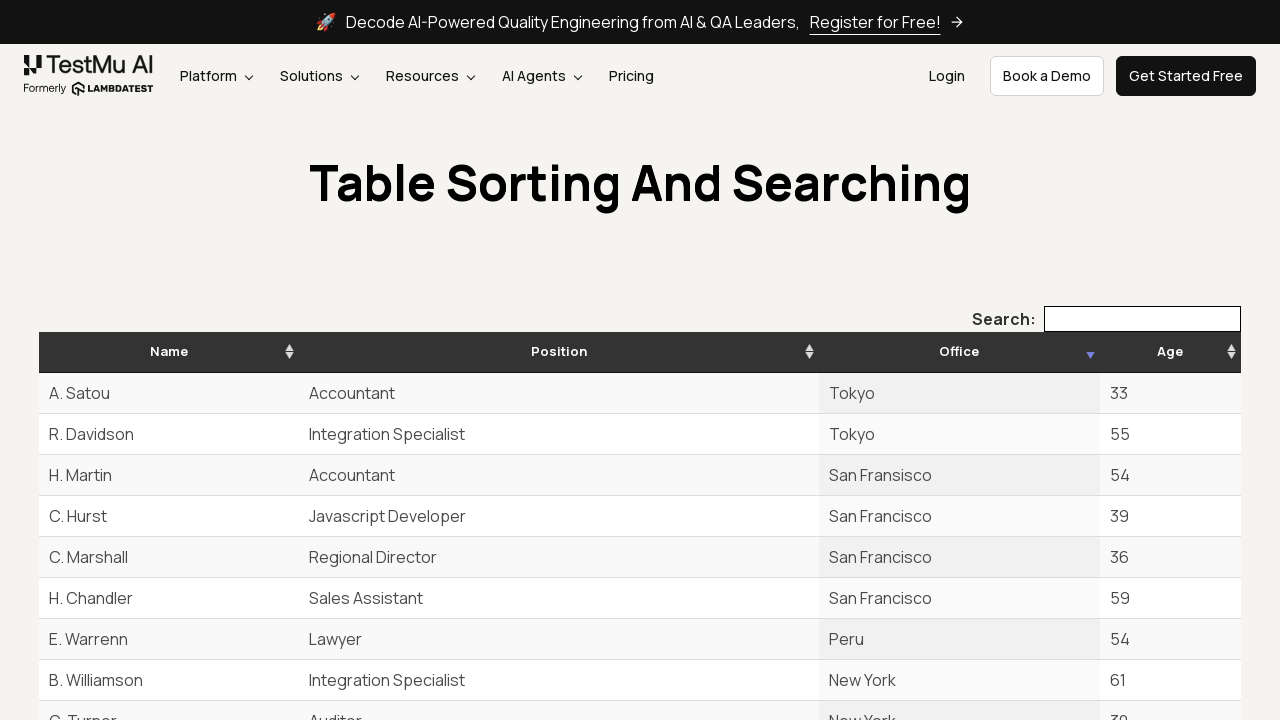

Verified descending sort order: 'Tokyo' >= 'San Fransisco'
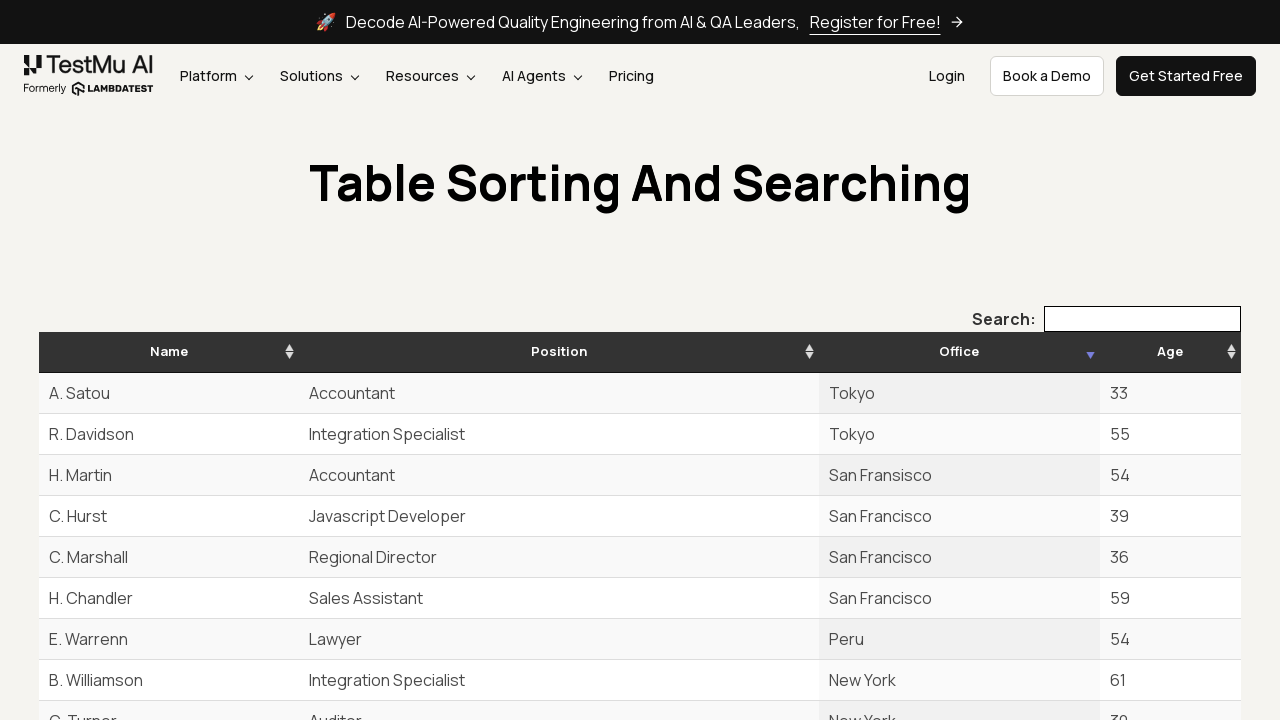

Verified descending sort order: 'San Fransisco' >= 'San Francisco'
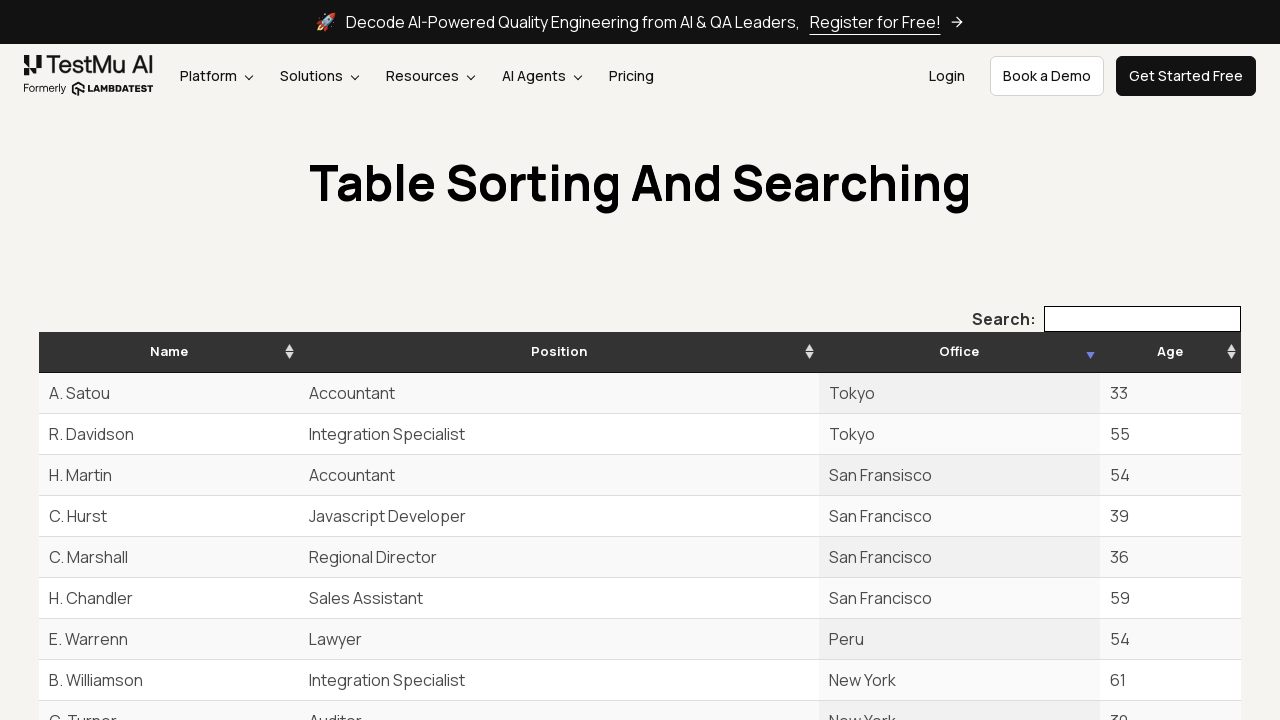

Verified descending sort order: 'San Francisco' >= 'San Francisco'
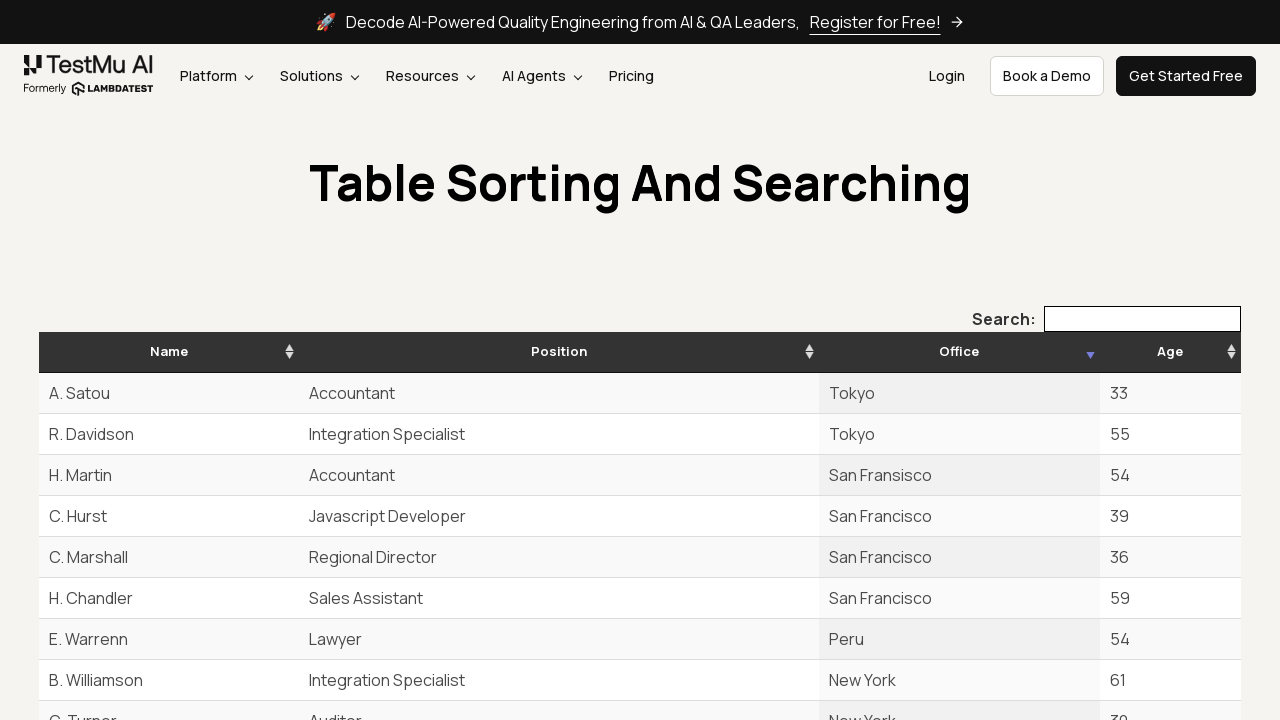

Verified descending sort order: 'San Francisco' >= 'San Francisco'
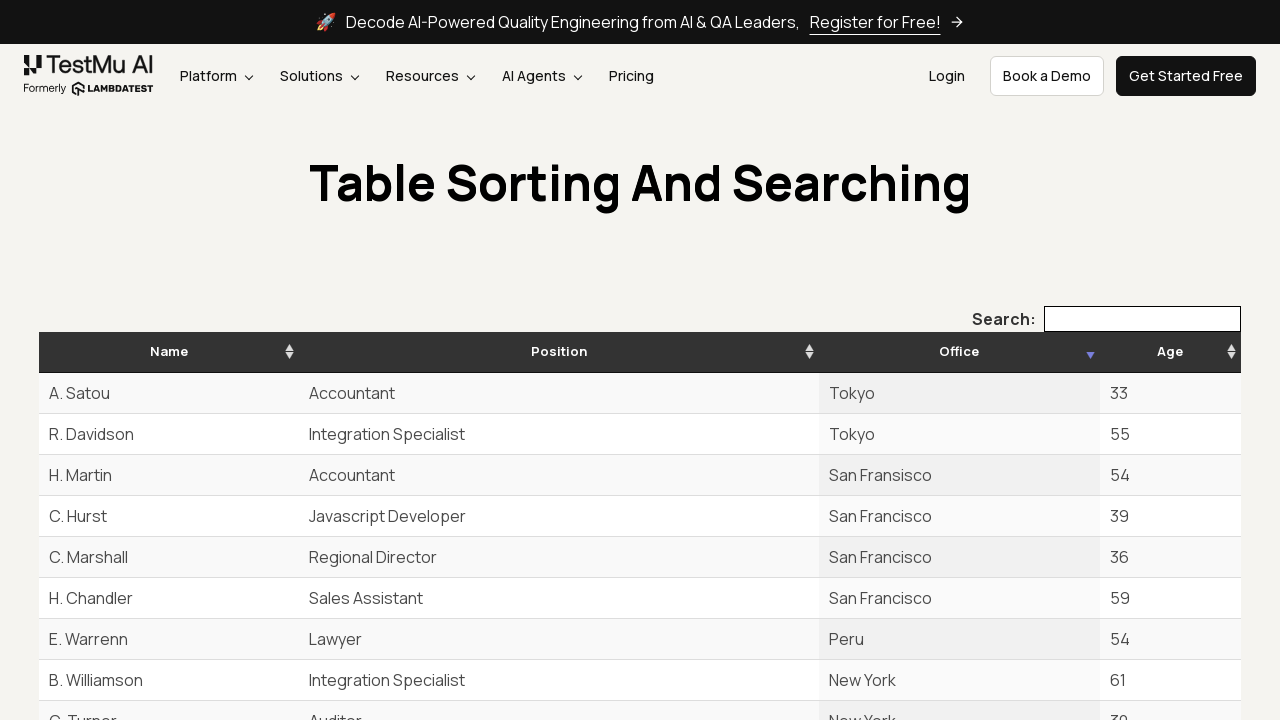

Verified descending sort order: 'San Francisco' >= 'Peru'
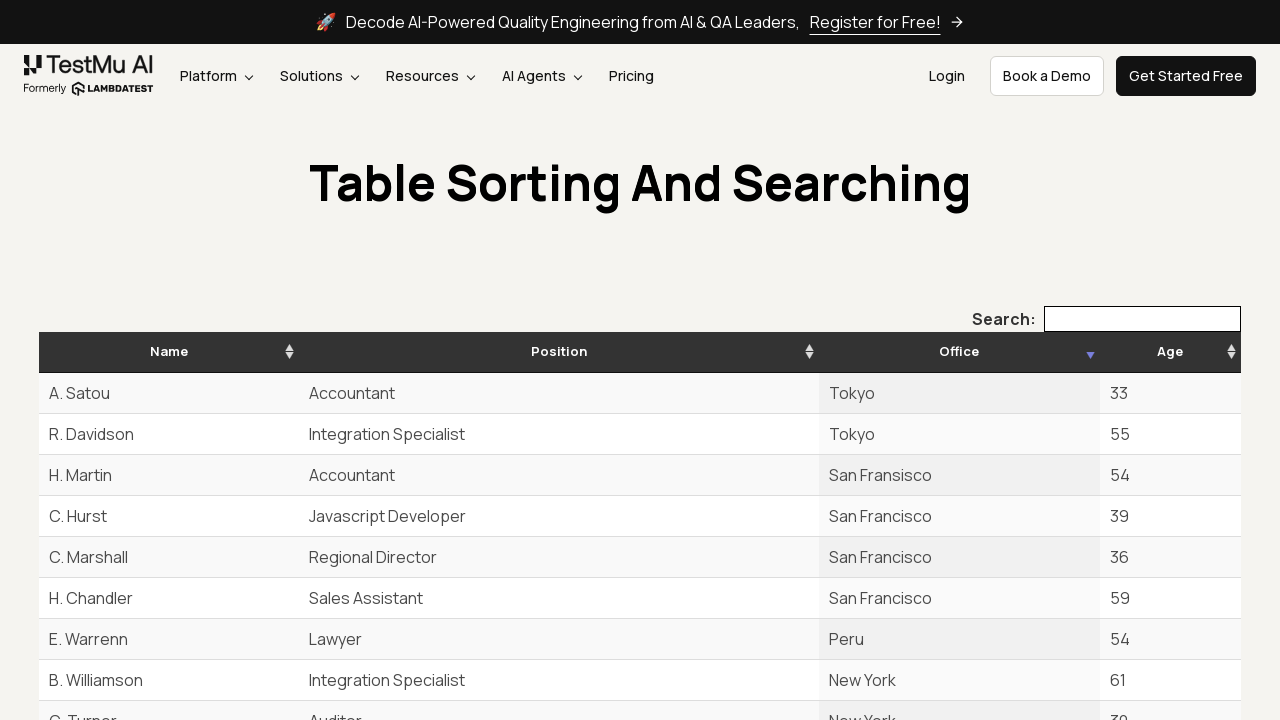

Verified descending sort order: 'Peru' >= 'New York'
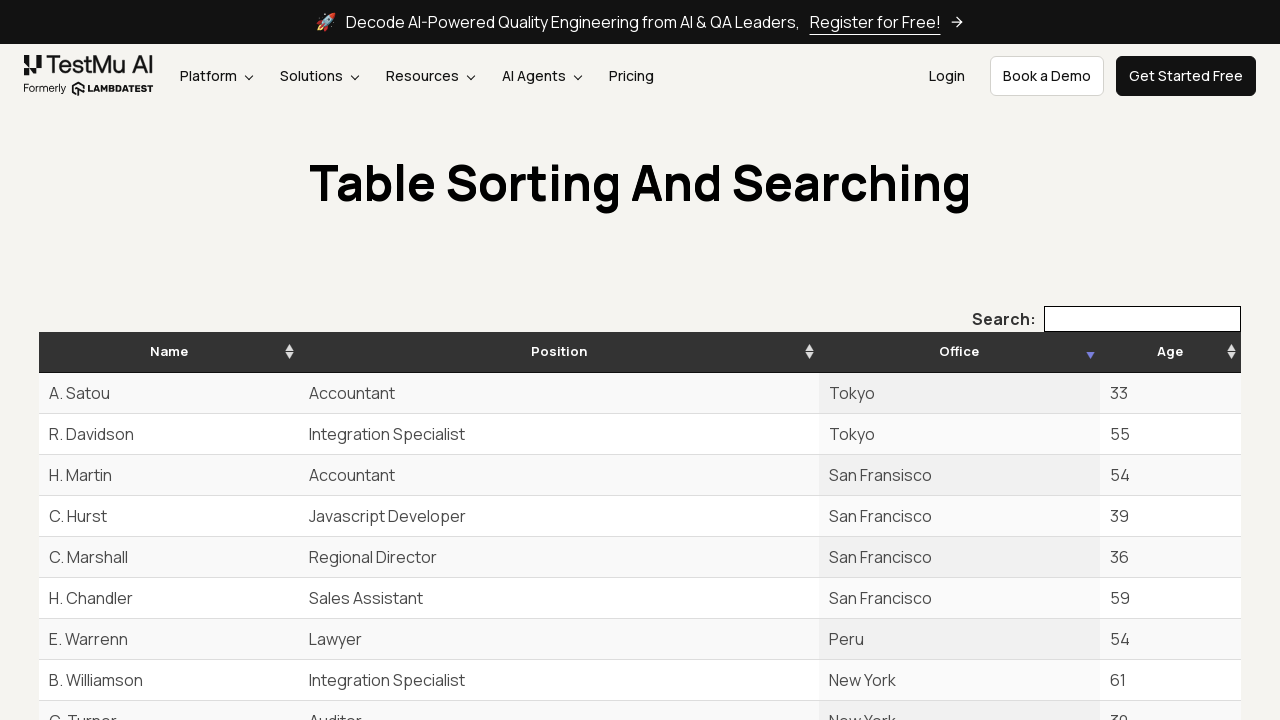

Verified descending sort order: 'New York' >= 'New York'
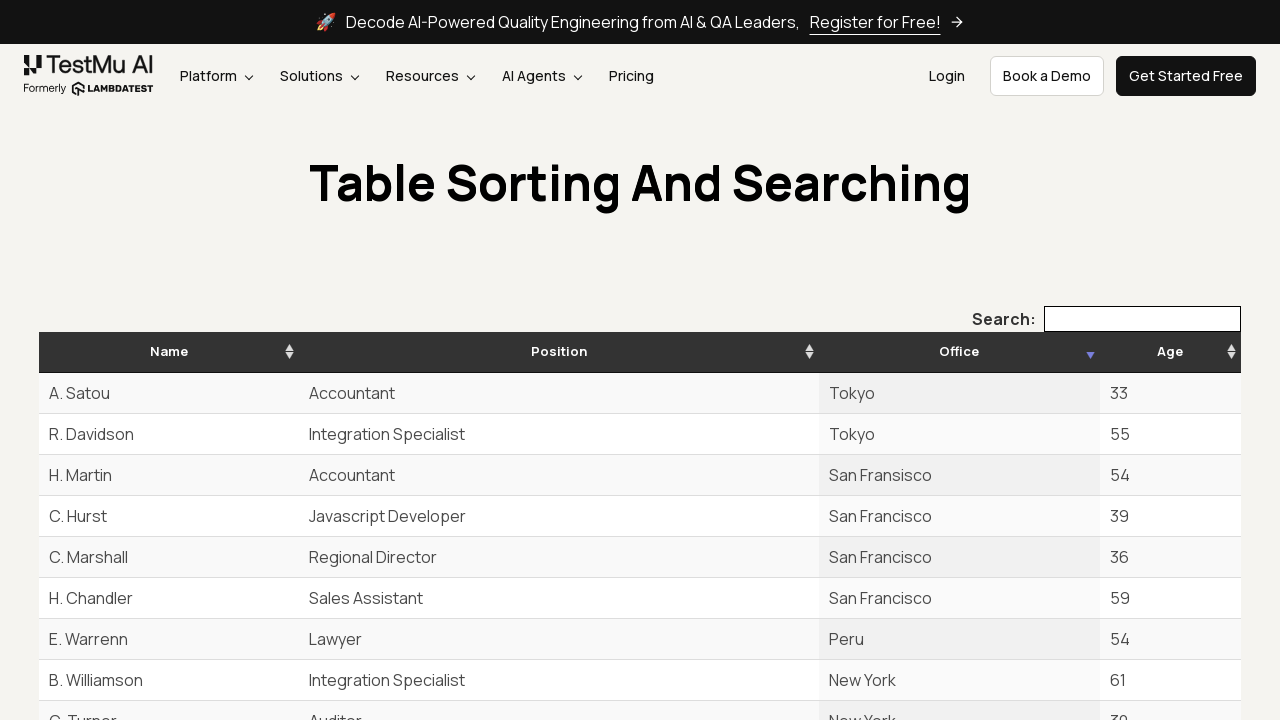

Verified descending sort order: 'New York' >= 'New York'
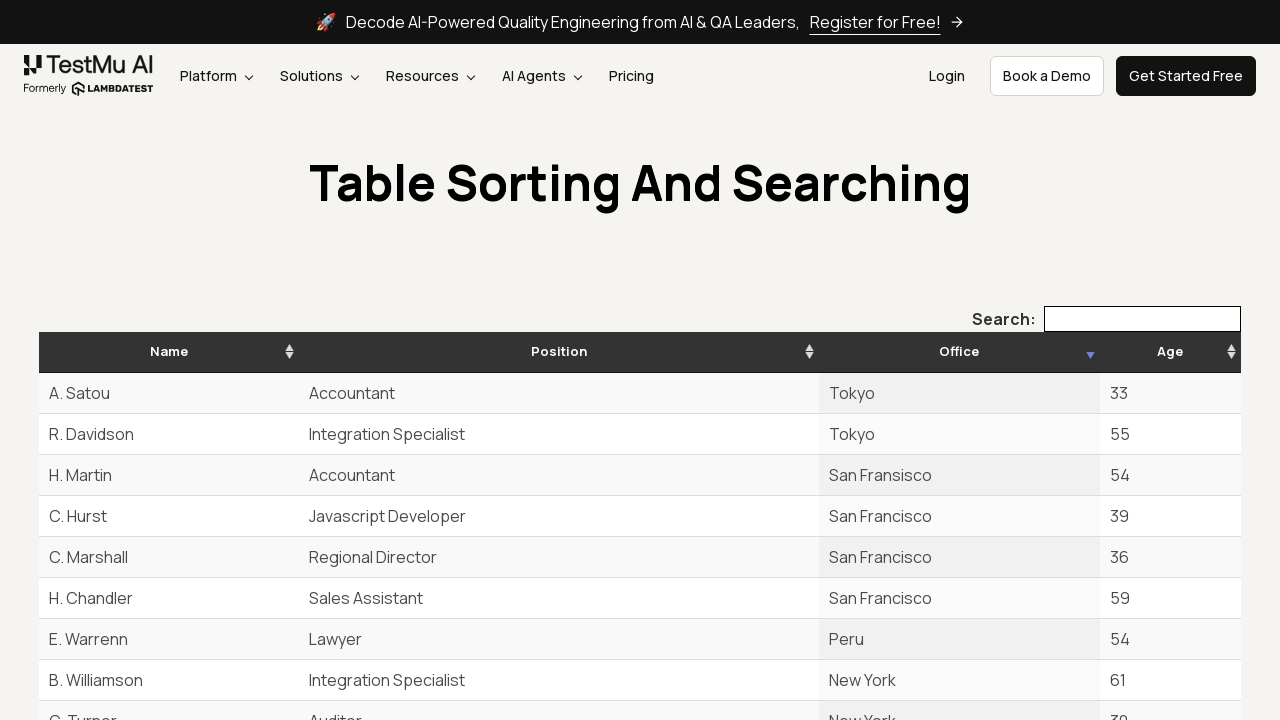

Clicked next page button to navigate to page 2 at (1207, 360) on #example_next
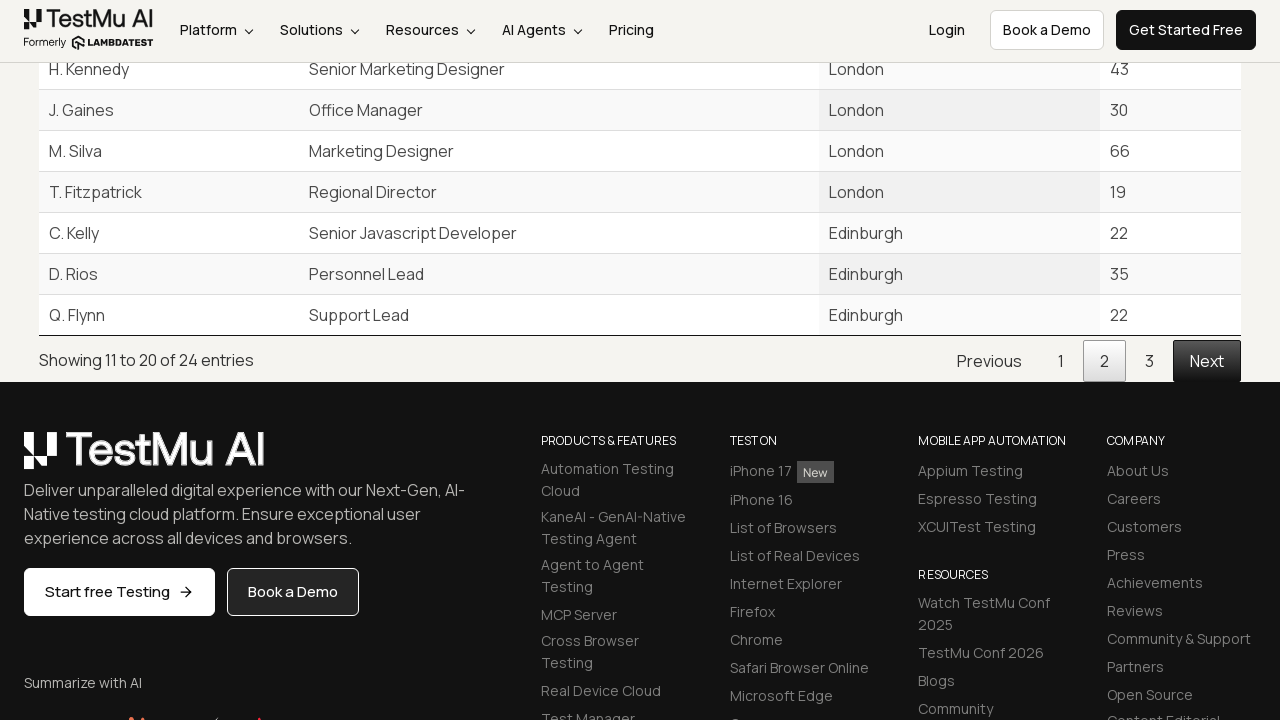

Retrieved sorted Office cells on page 2
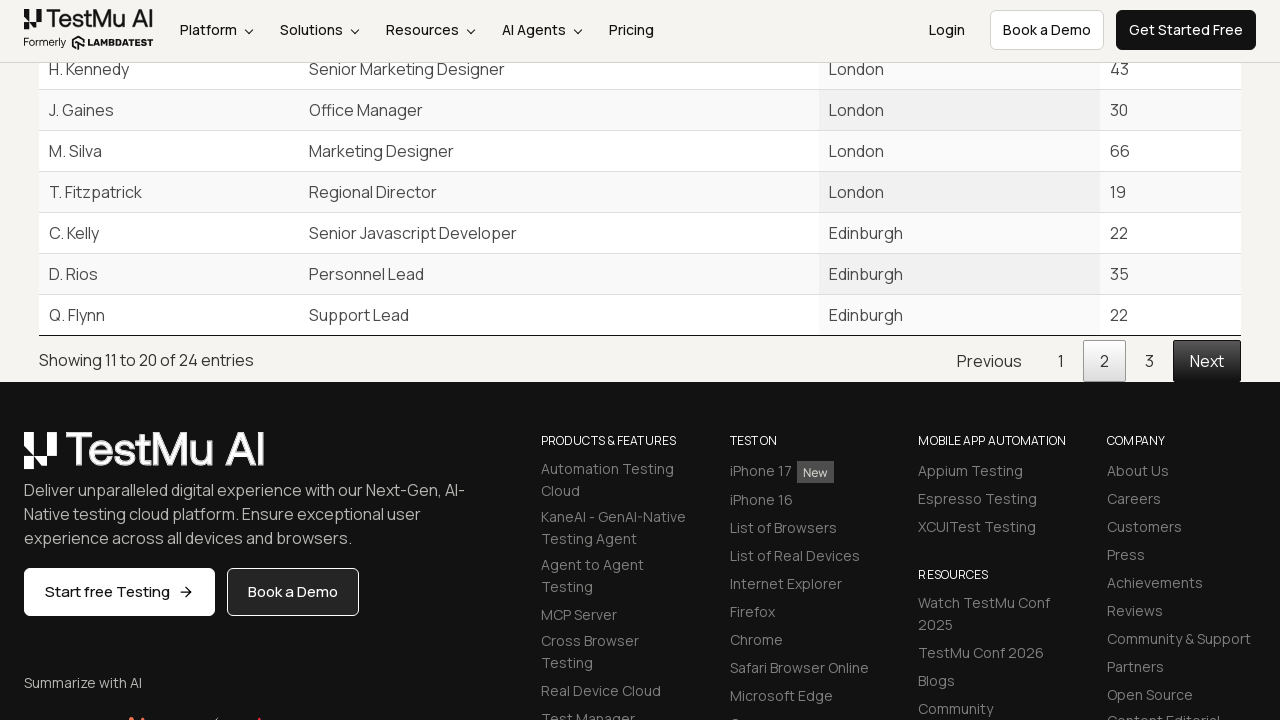

Verified descending sort order: 'New York' >= 'New York'
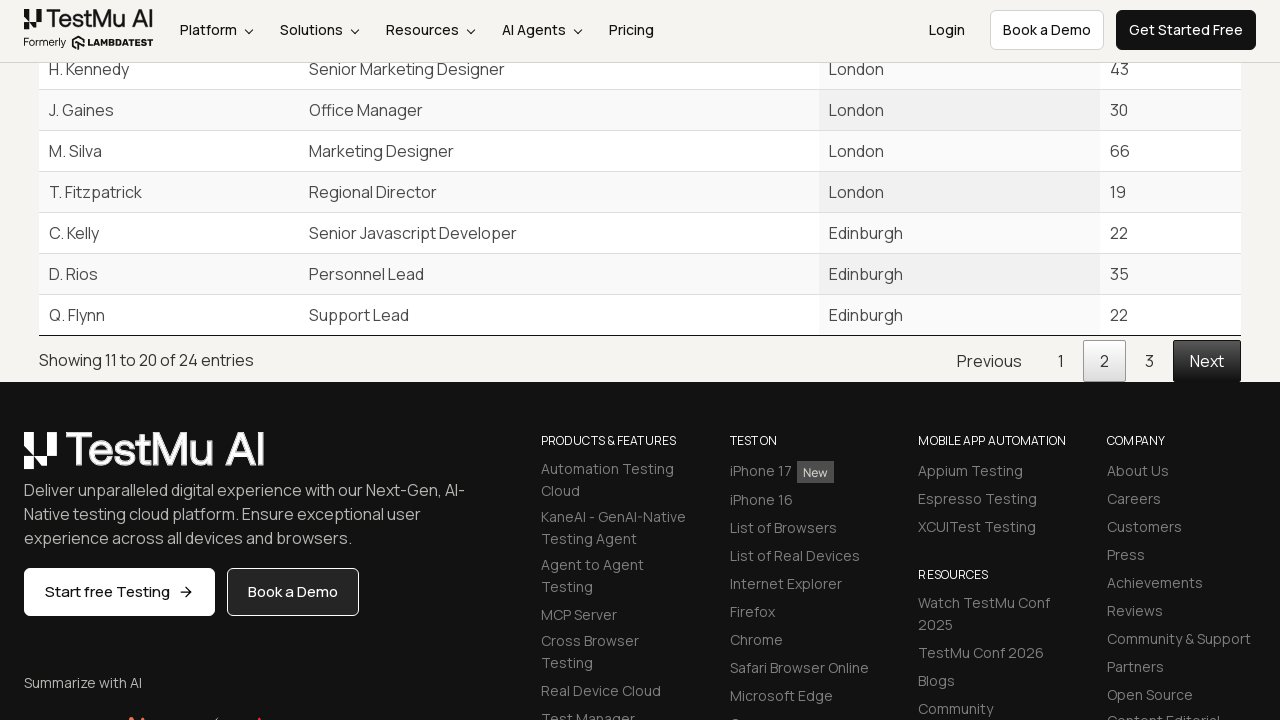

Verified descending sort order: 'New York' >= 'London'
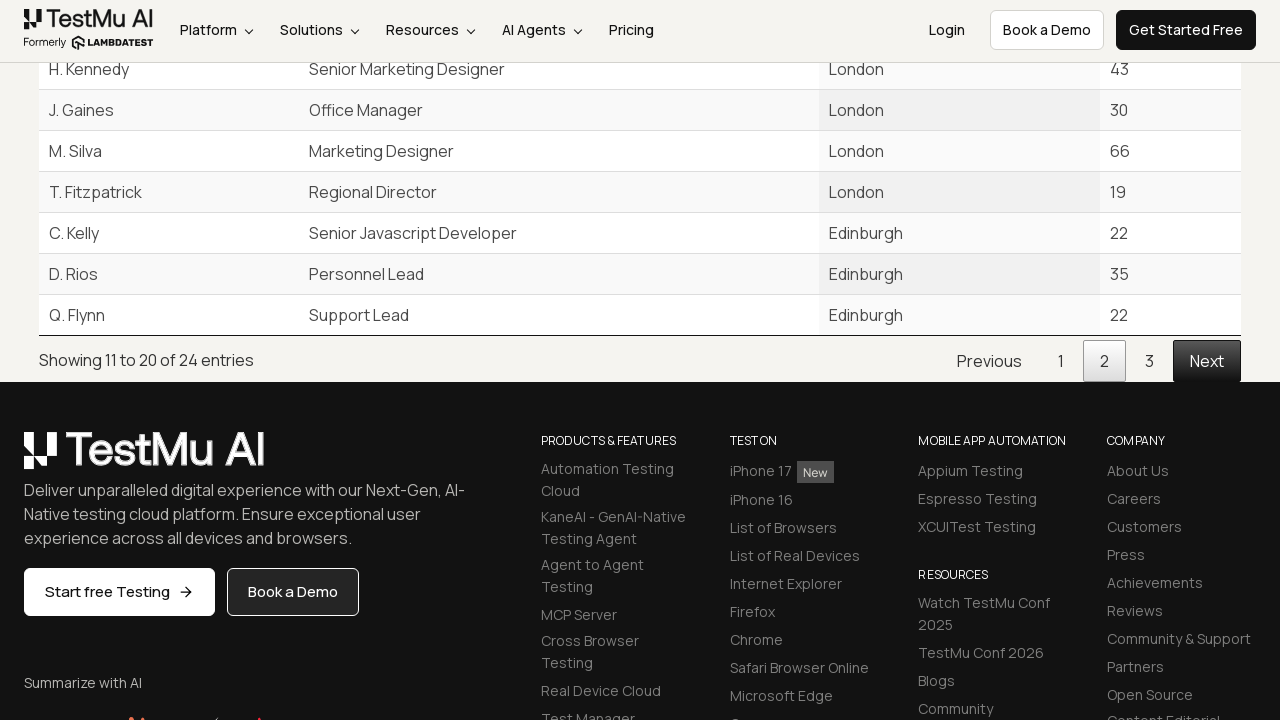

Verified descending sort order: 'London' >= 'London'
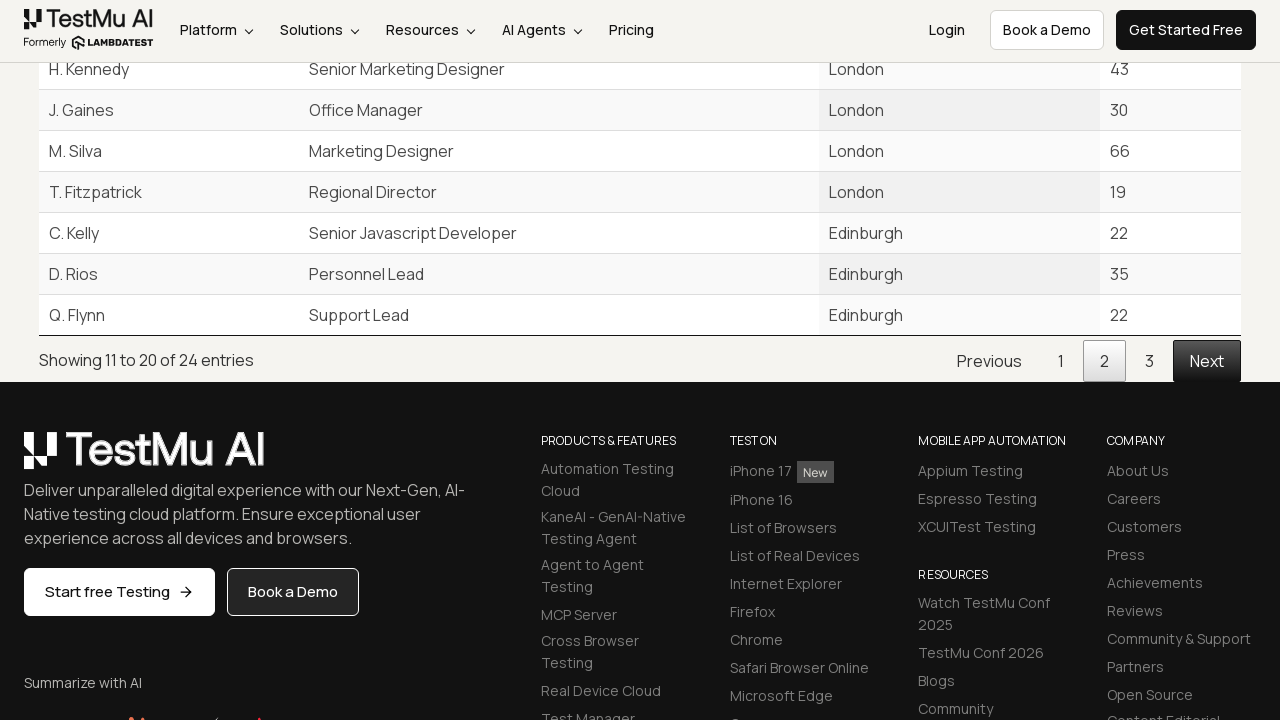

Verified descending sort order: 'London' >= 'London'
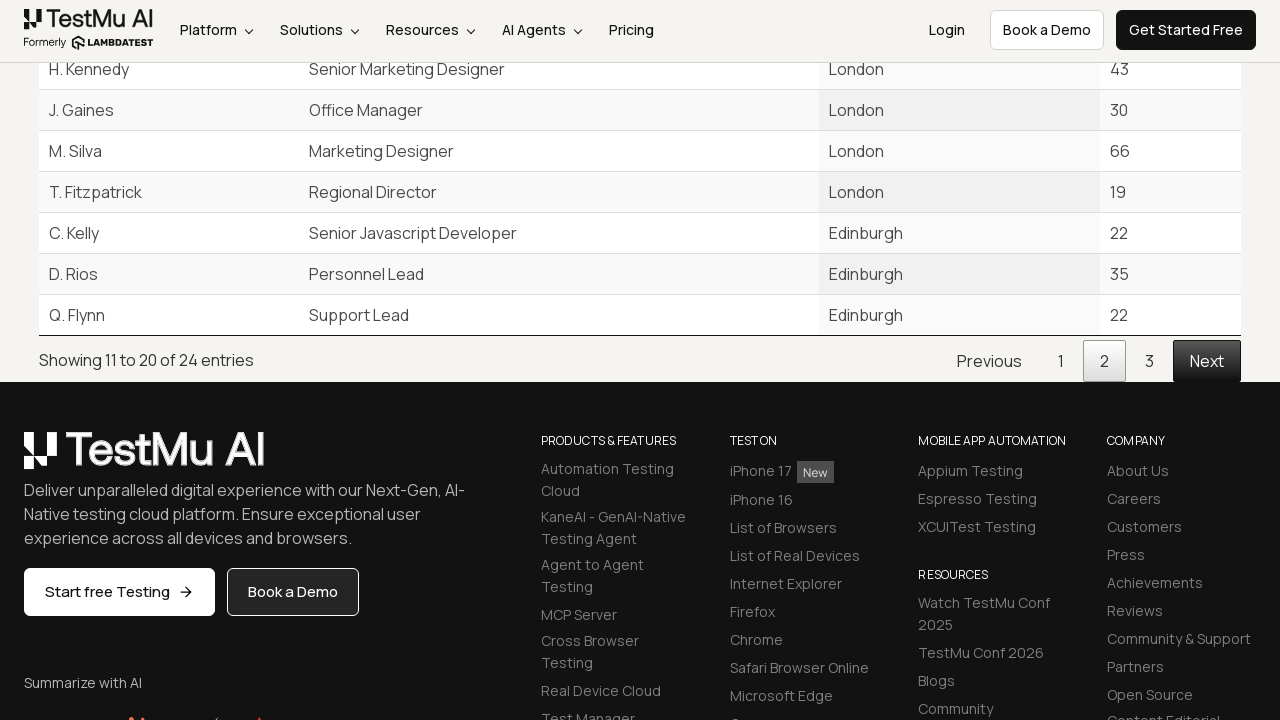

Verified descending sort order: 'London' >= 'London'
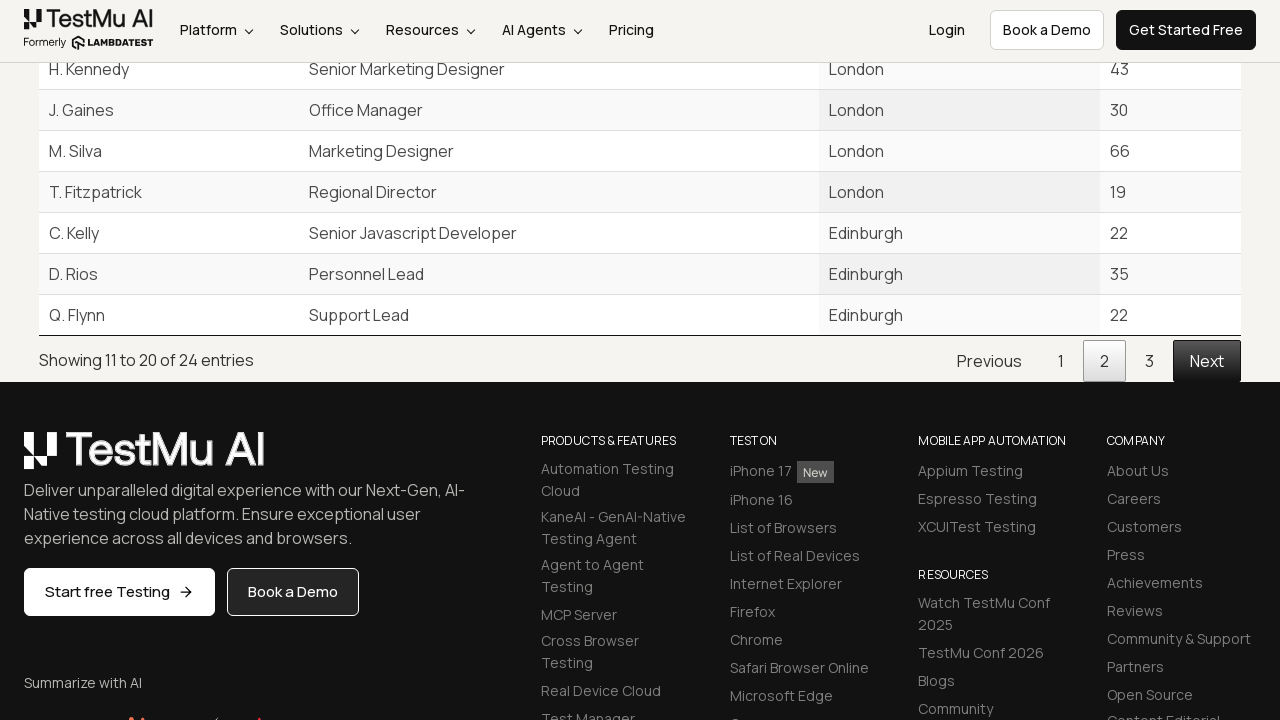

Verified descending sort order: 'London' >= 'London'
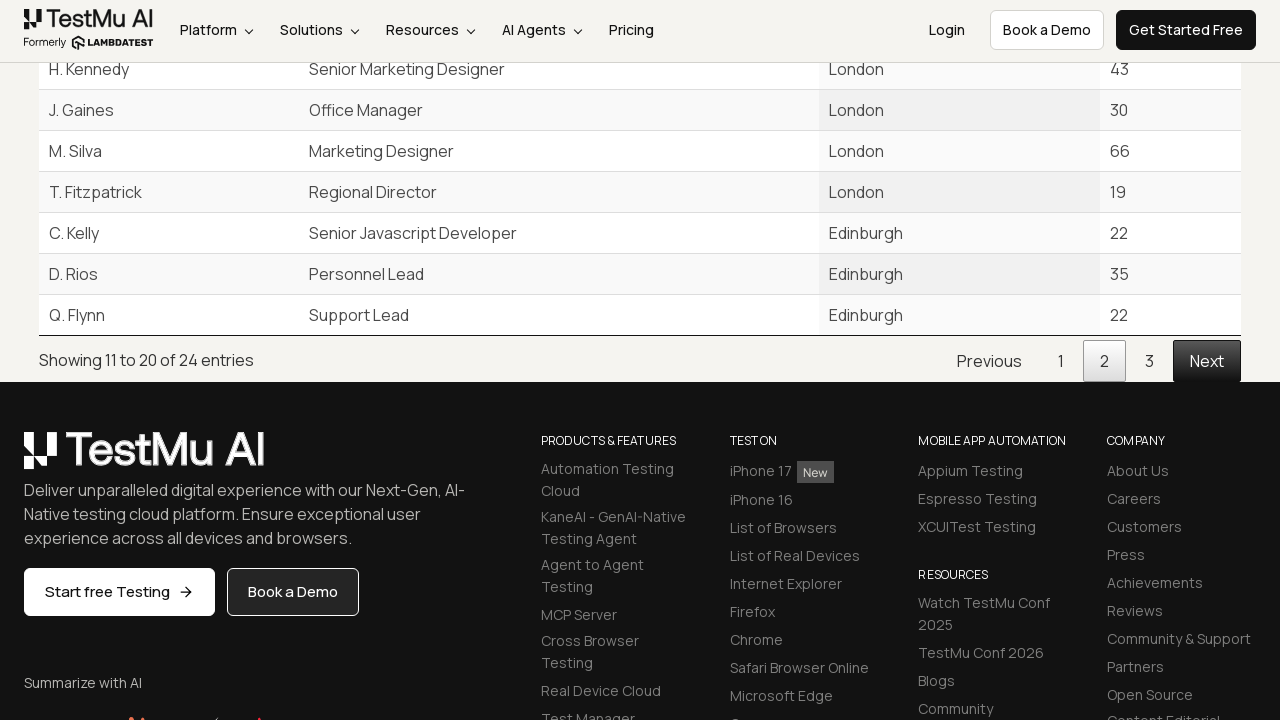

Verified descending sort order: 'London' >= 'Edinburgh'
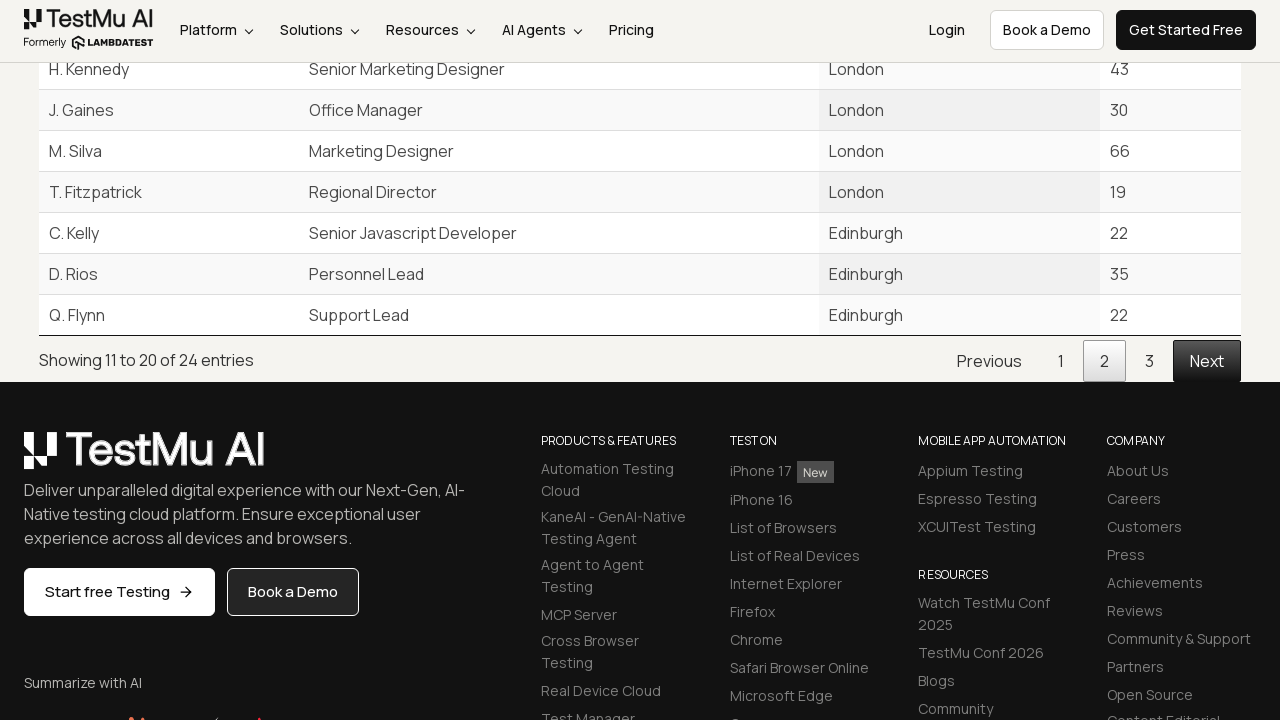

Verified descending sort order: 'Edinburgh' >= 'Edinburgh'
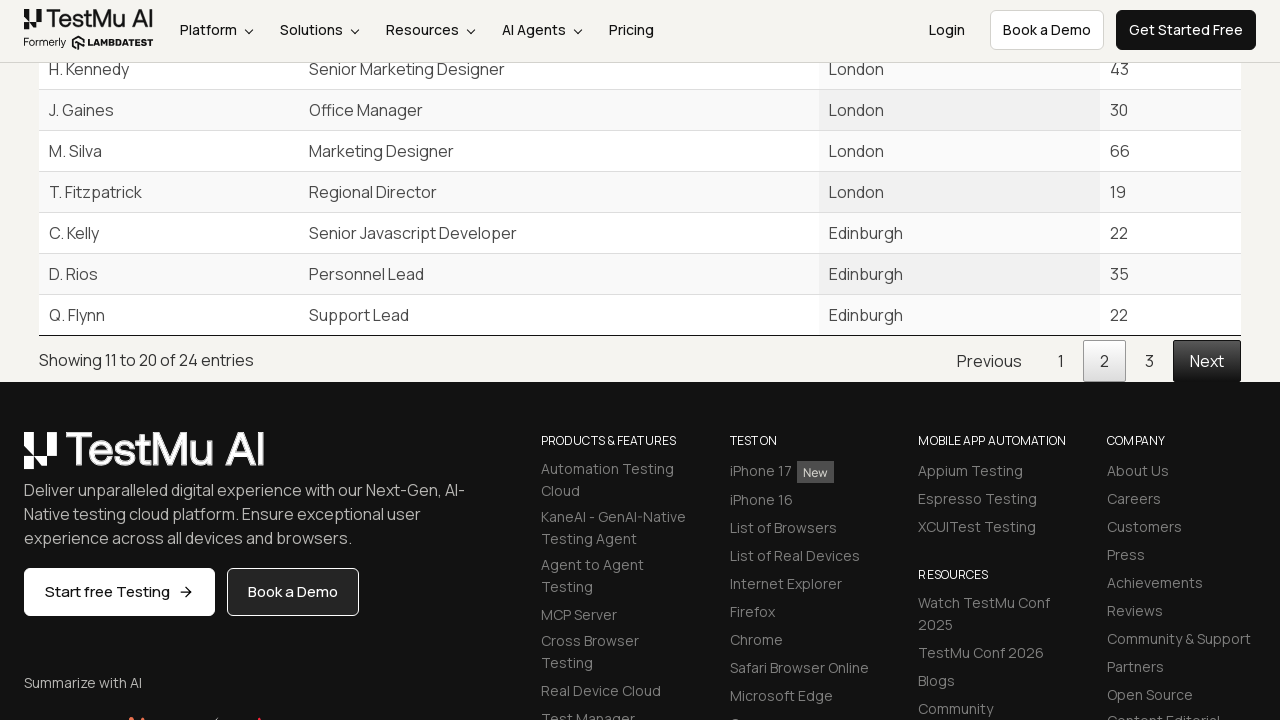

Verified descending sort order: 'Edinburgh' >= 'Edinburgh'
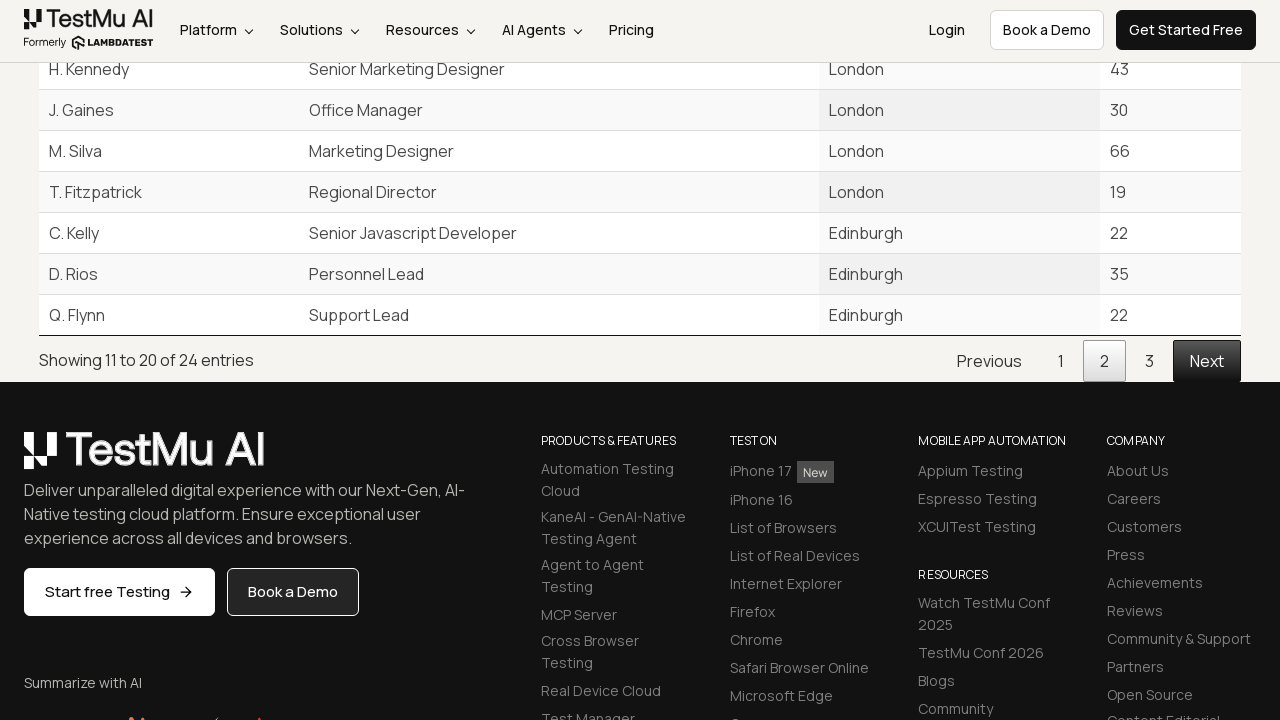

Clicked next page button to navigate to page 3 at (1207, 360) on #example_next
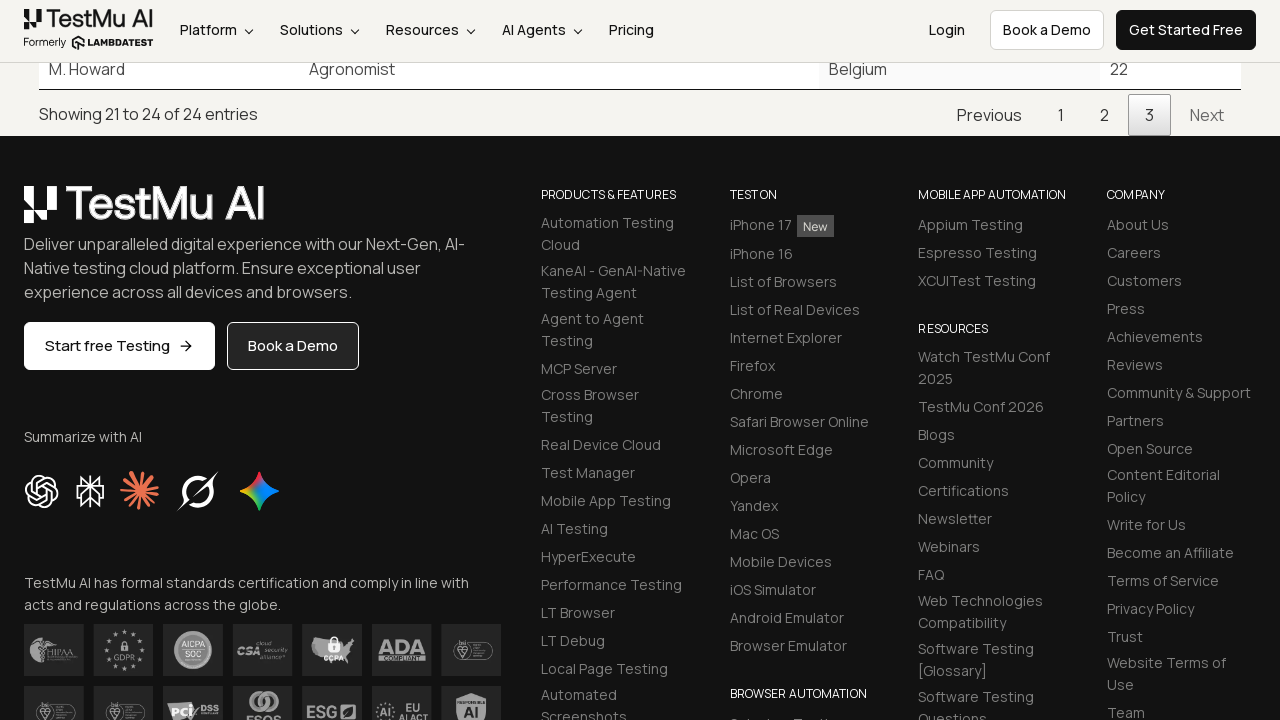

Retrieved sorted Office cells on page 3
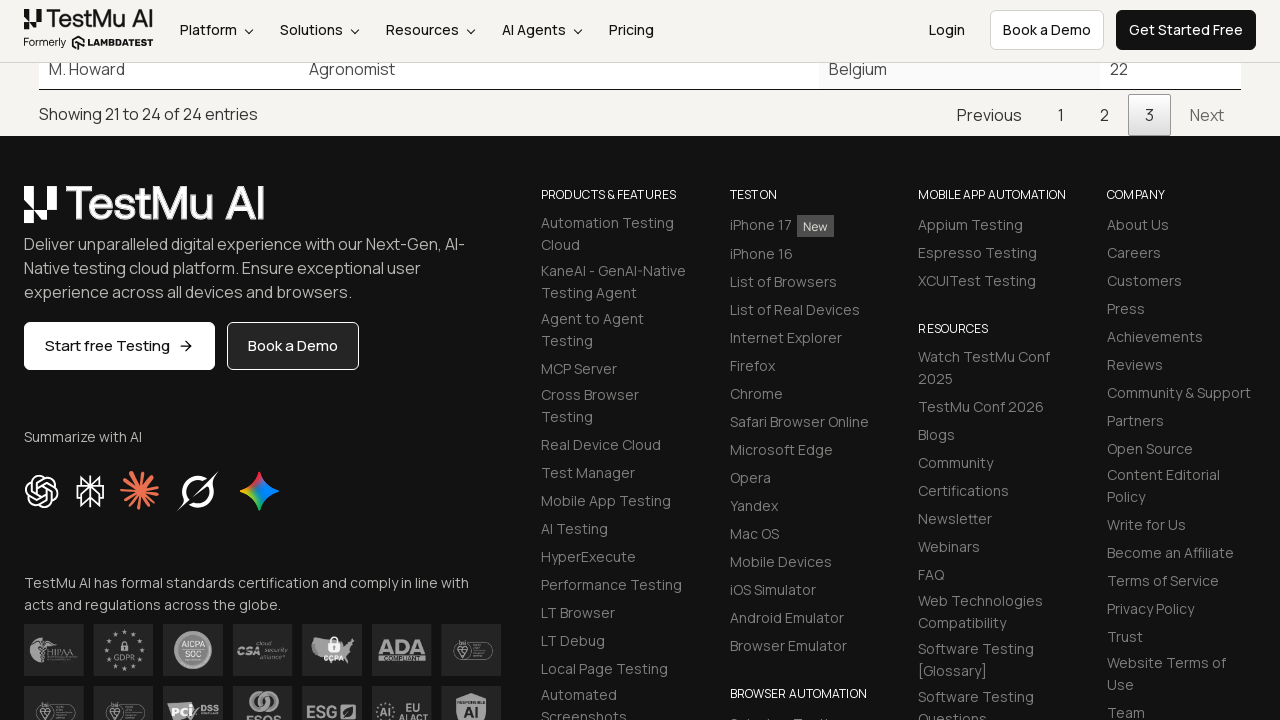

Verified descending sort order: 'Edinburgh' >= 'China'
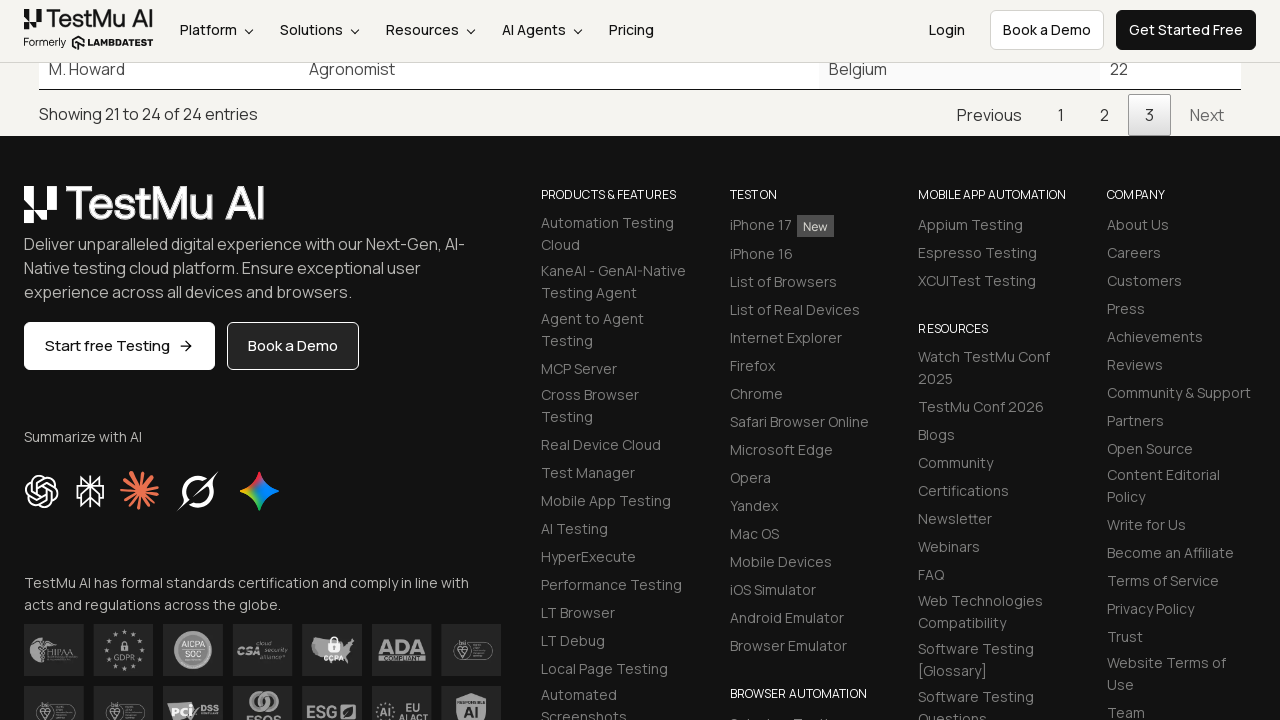

Verified descending sort order: 'China' >= 'Chicago'
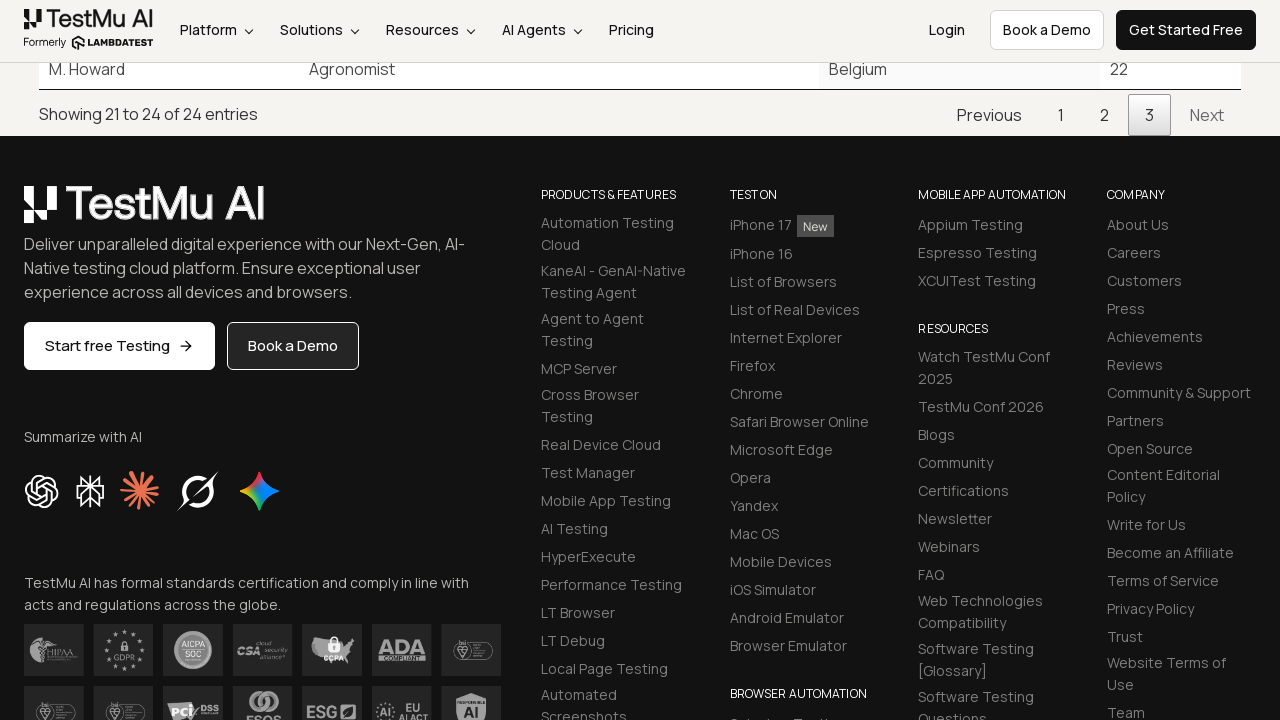

Verified descending sort order: 'Chicago' >= 'Belgium'
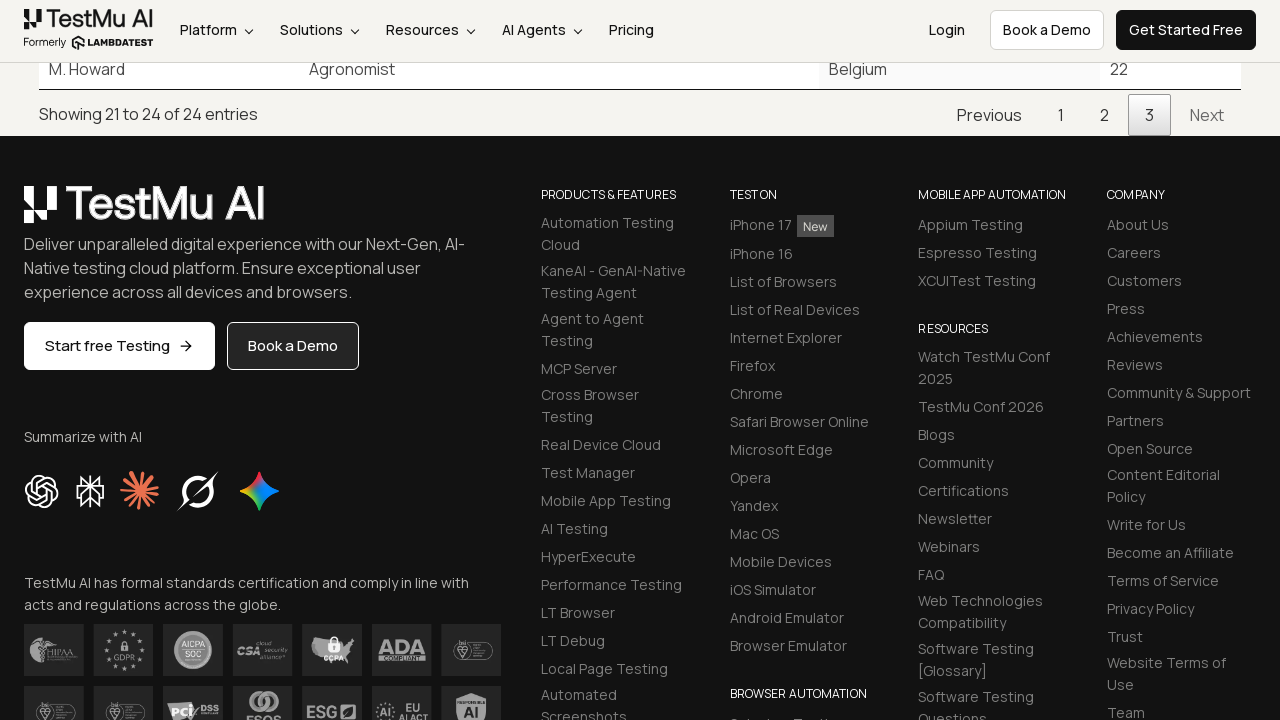

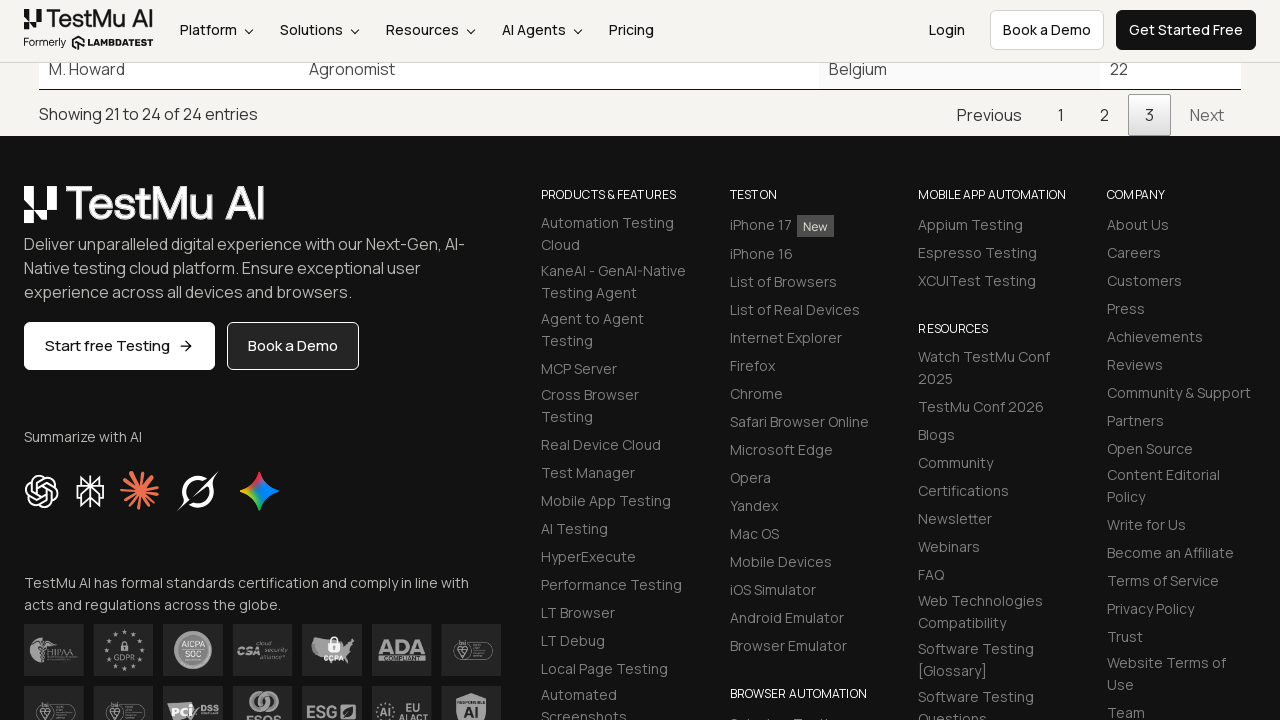